Tests the flight booking calendar functionality on Delta.com by opening the date picker, navigating to August, and selecting the 20th day

Starting URL: https://www.delta.com/

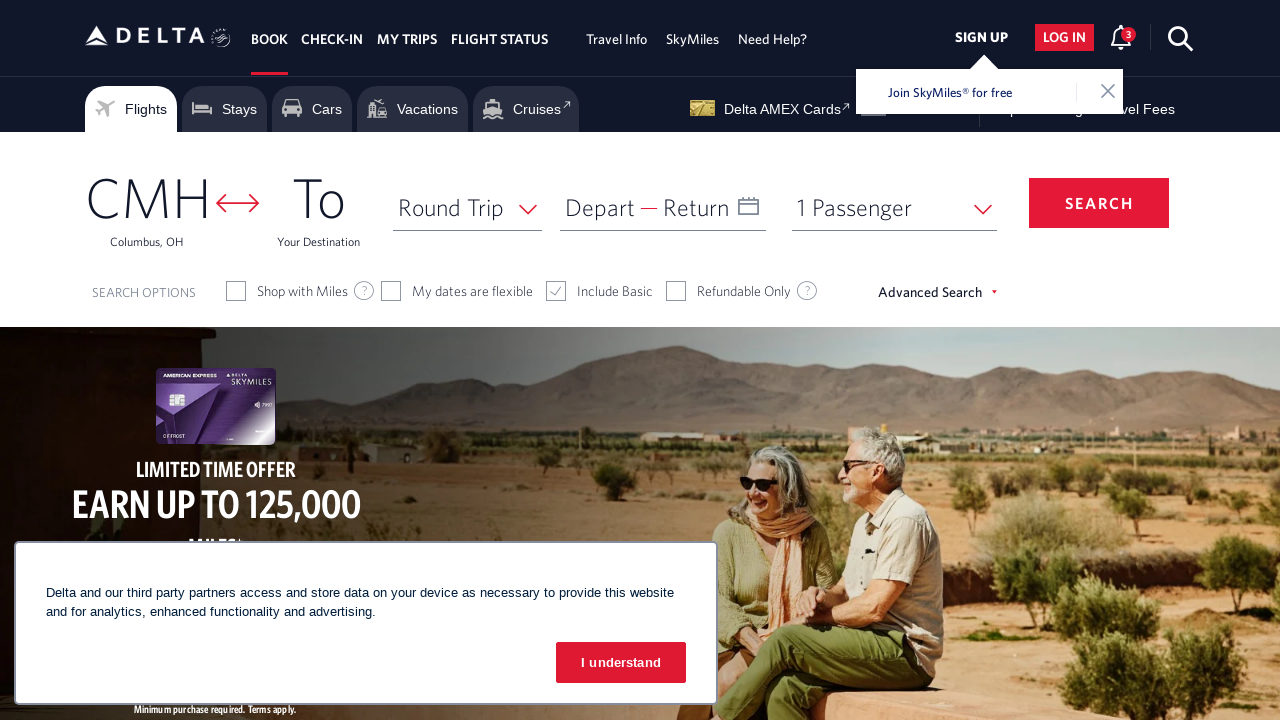

Clicked on Depart date field to open calendar at (600, 207) on xpath=//span[text()='Depart']
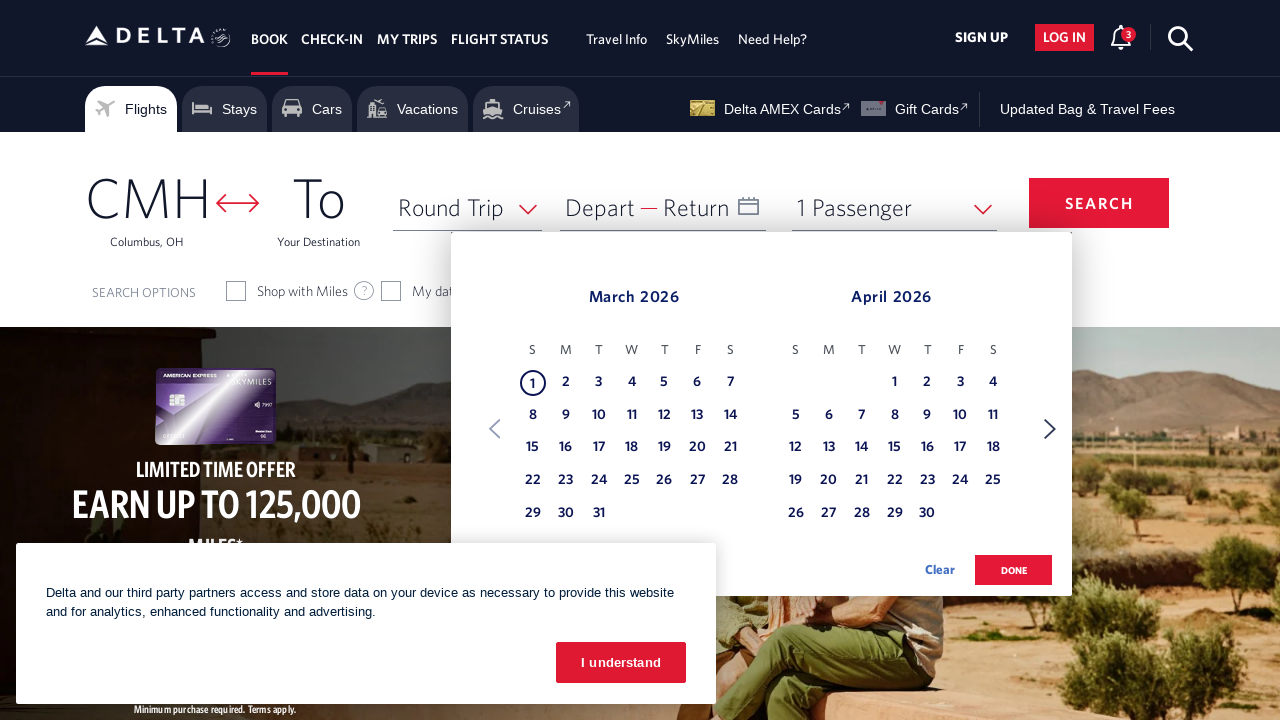

Calendar appeared with month selector
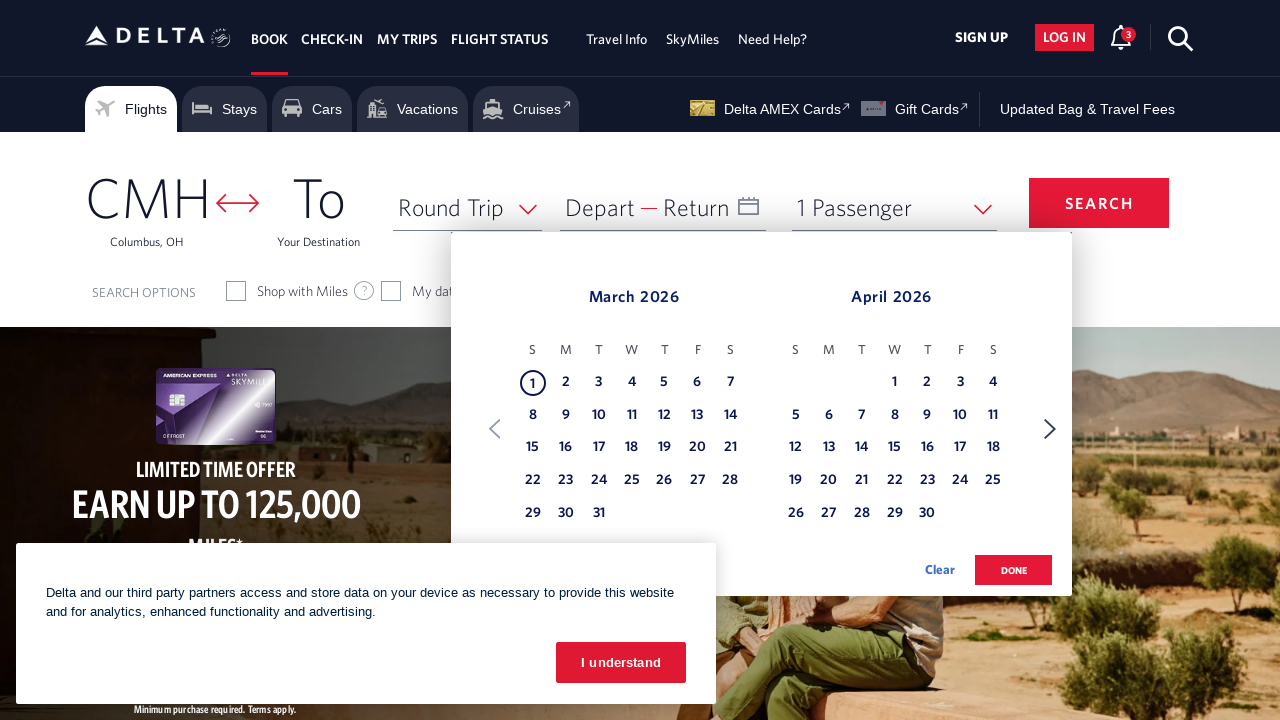

Clicked Next button to navigate to the next month at (1050, 429) on xpath=//span[text()='Next']
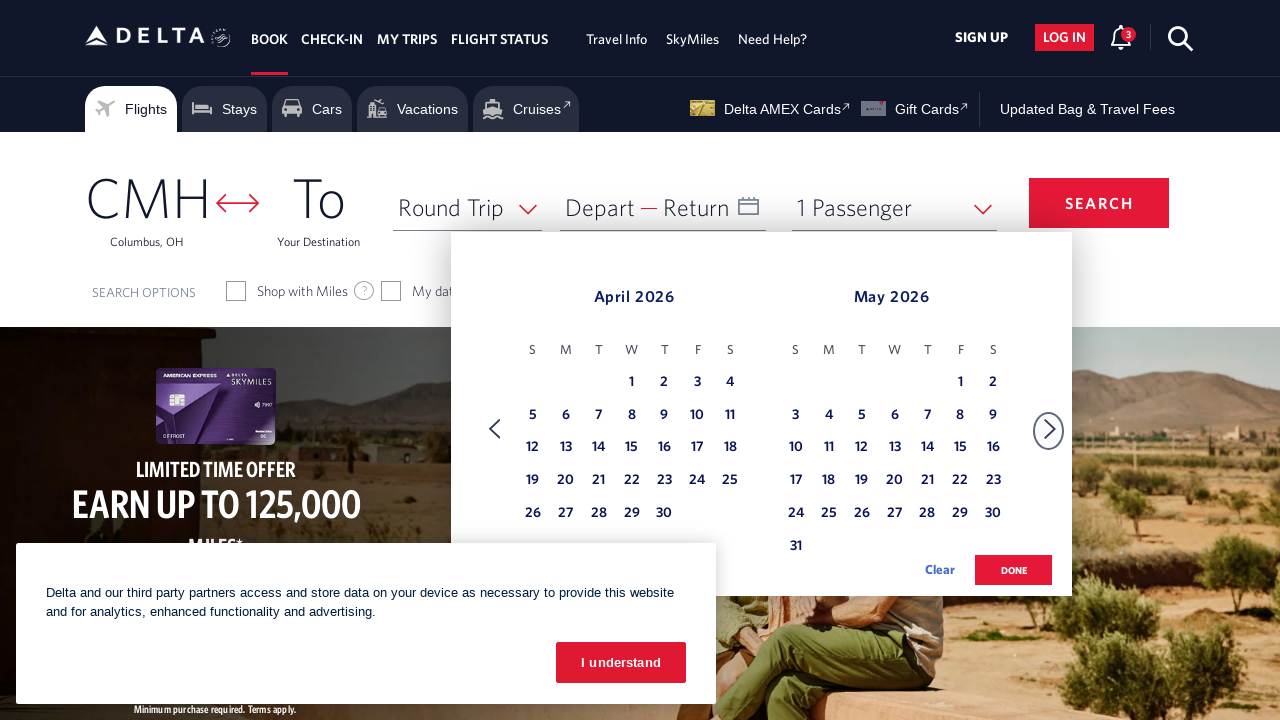

Waited for calendar to update after month navigation
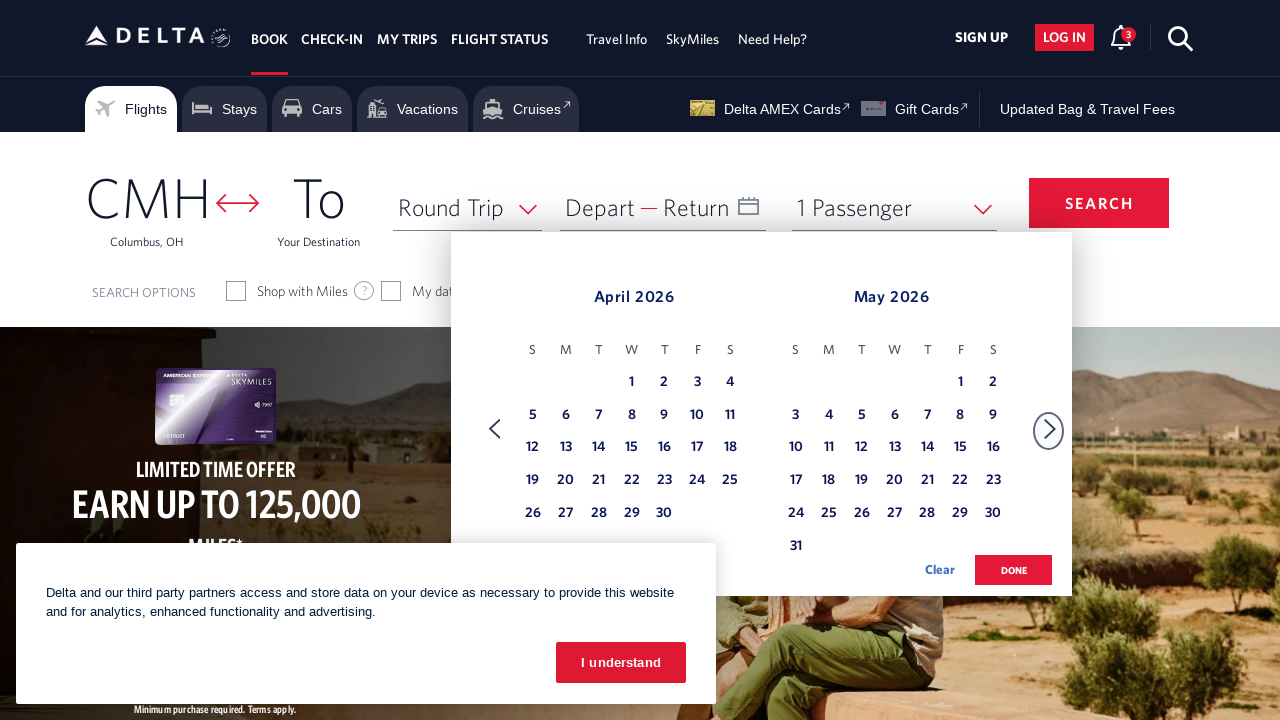

Clicked Next button to navigate to the next month at (1050, 429) on xpath=//span[text()='Next']
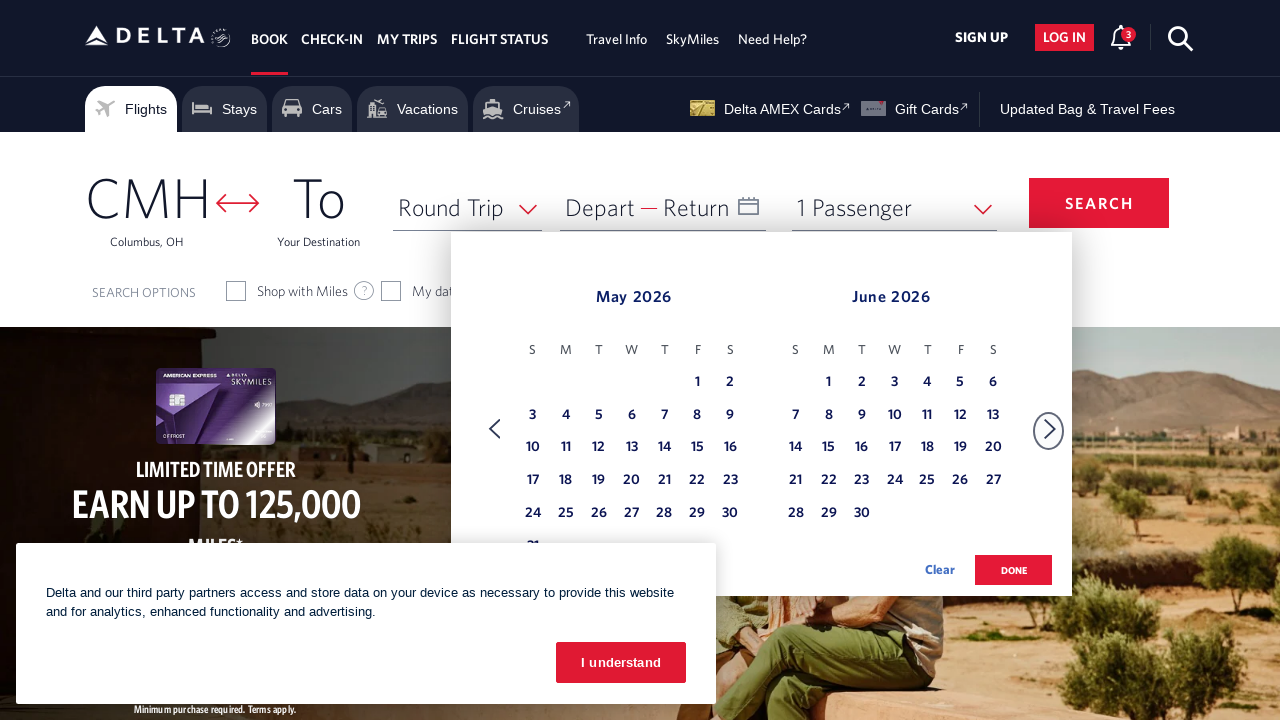

Waited for calendar to update after month navigation
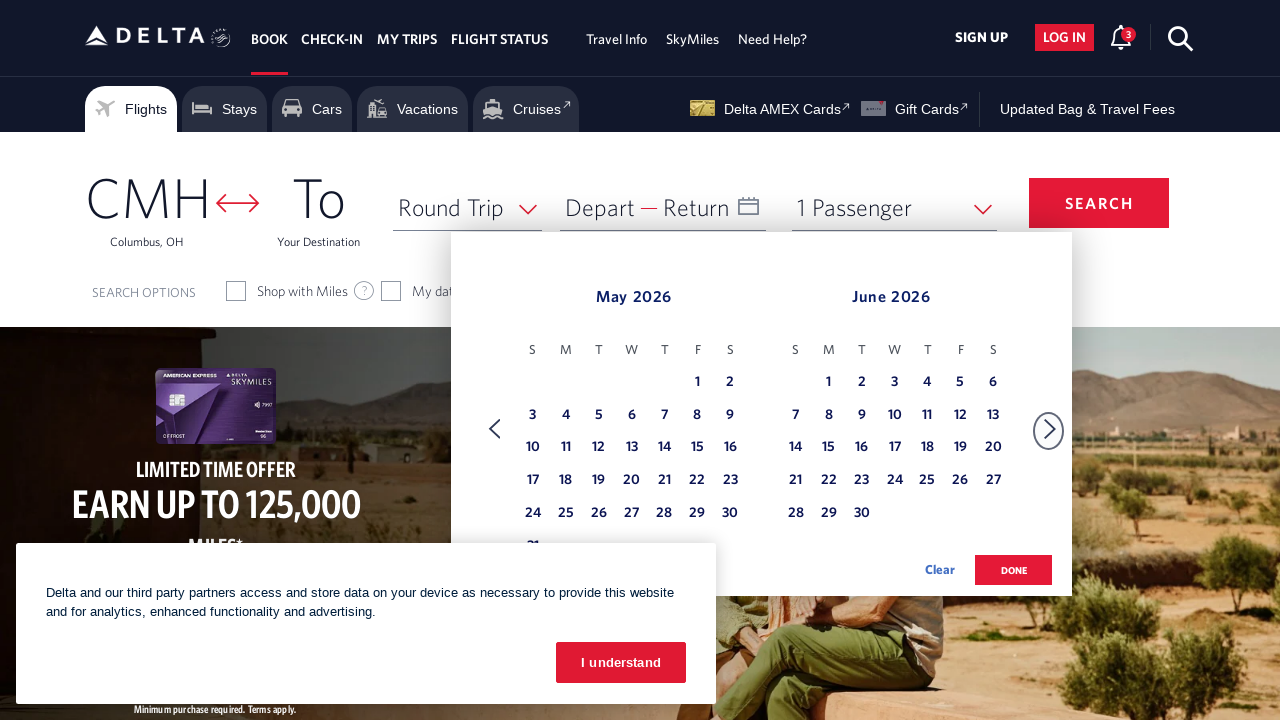

Clicked Next button to navigate to the next month at (1050, 429) on xpath=//span[text()='Next']
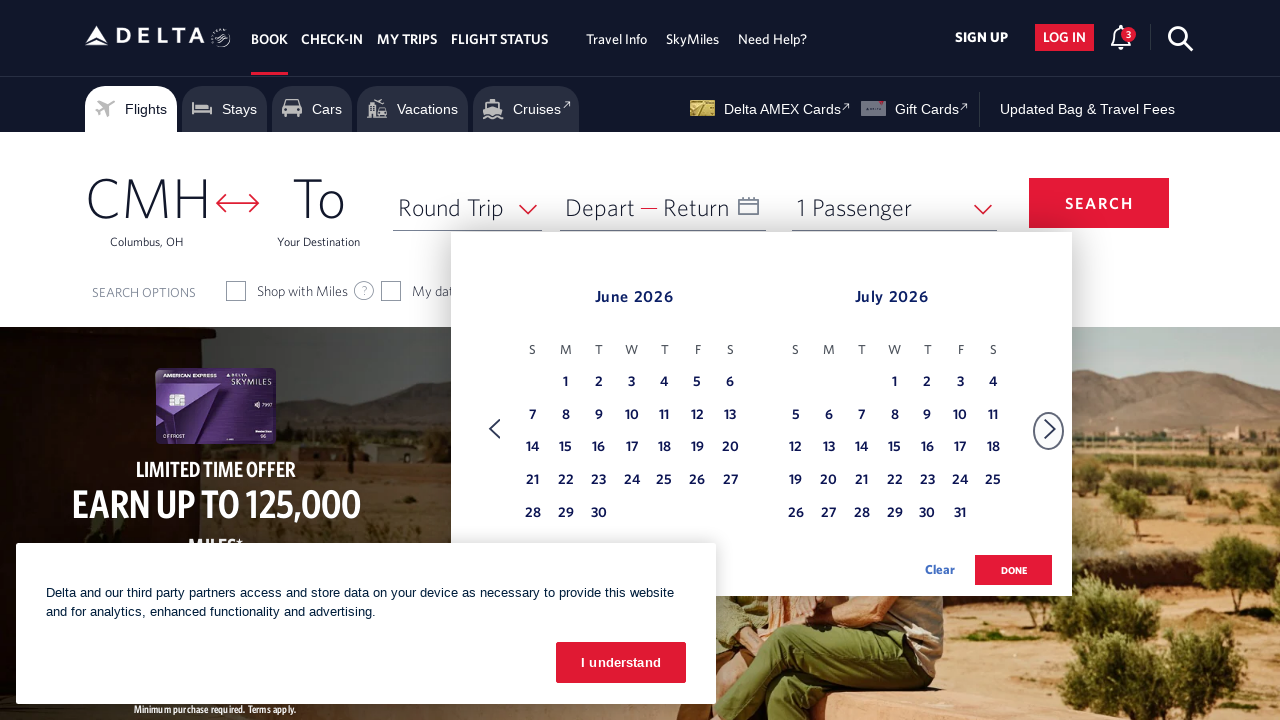

Waited for calendar to update after month navigation
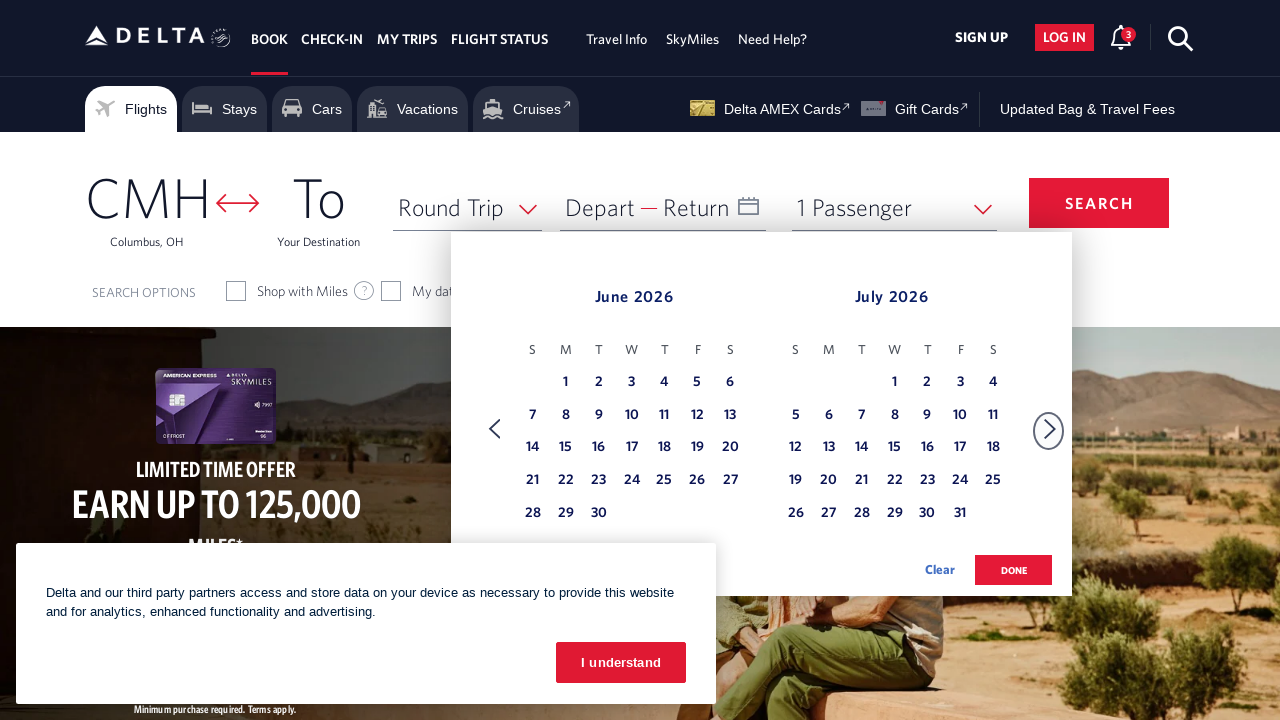

Clicked Next button to navigate to the next month at (1050, 429) on xpath=//span[text()='Next']
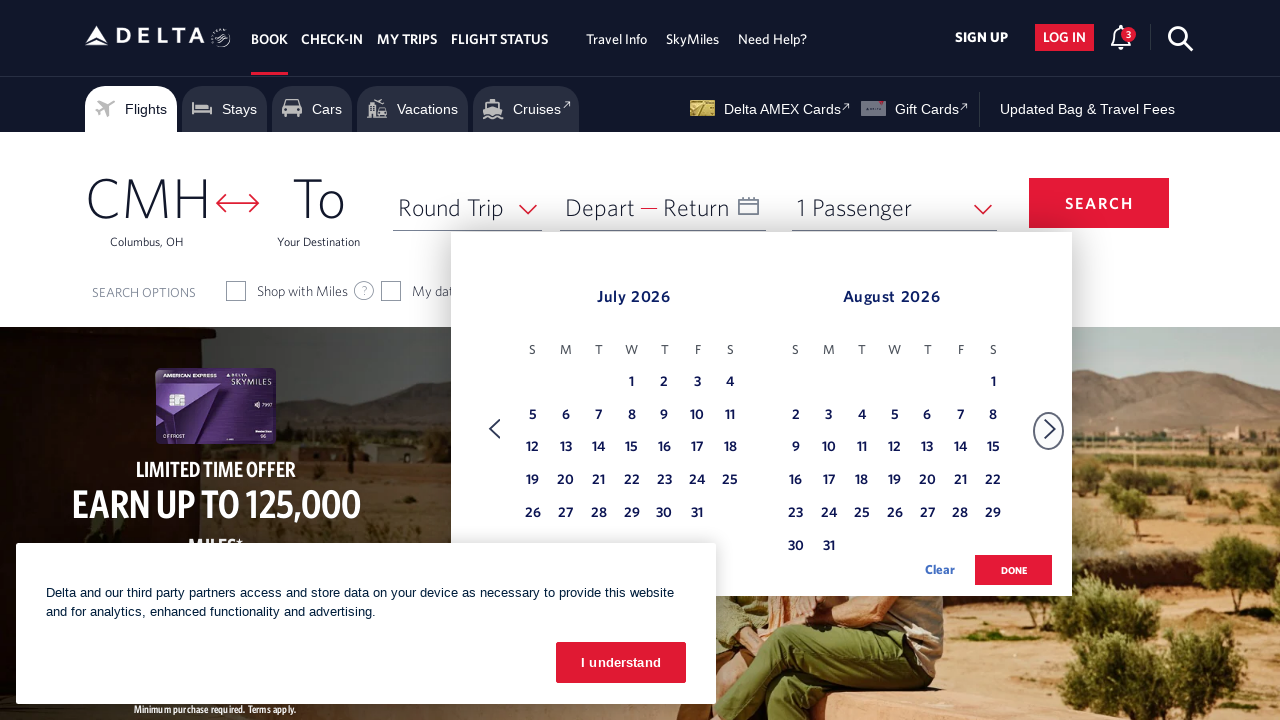

Waited for calendar to update after month navigation
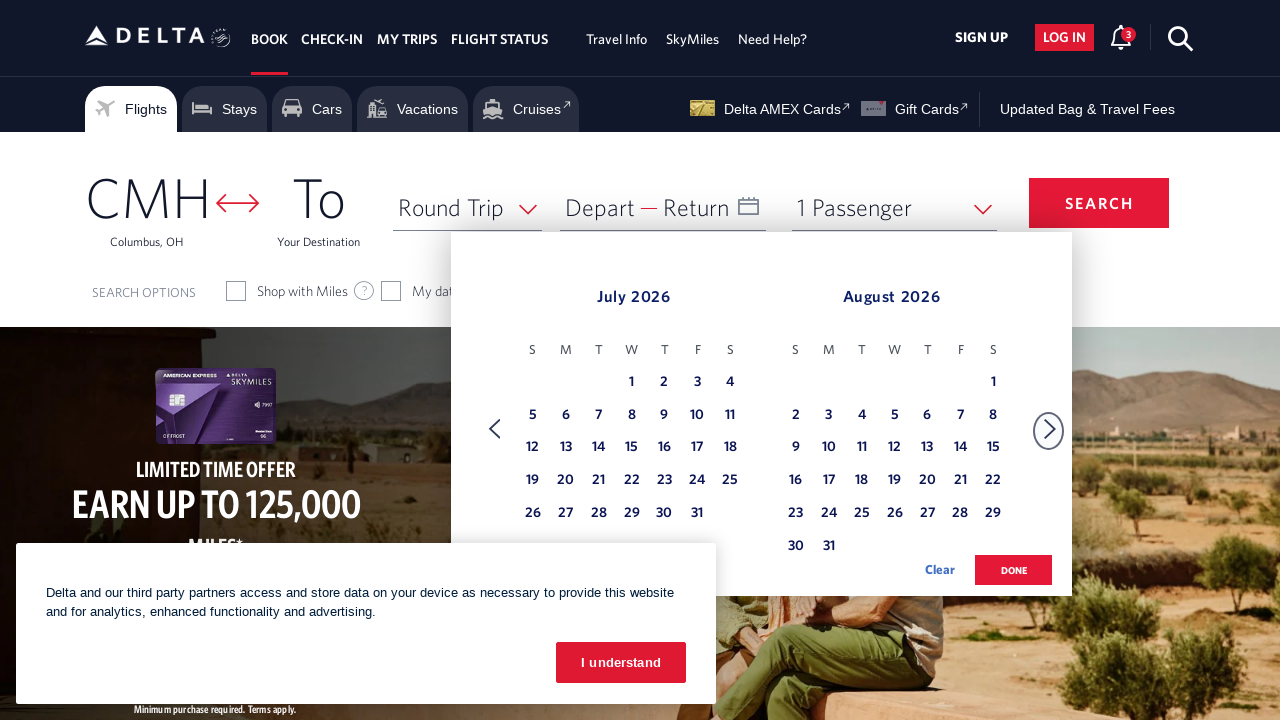

Clicked Next button to navigate to the next month at (1050, 429) on xpath=//span[text()='Next']
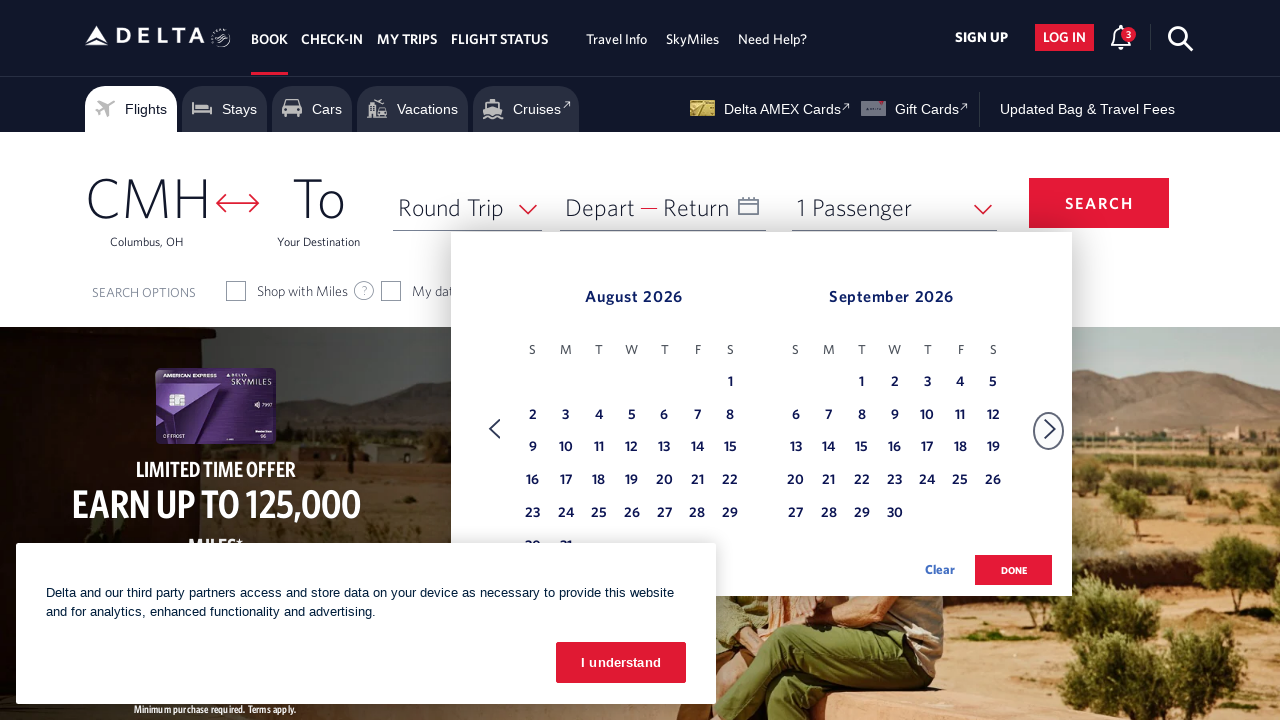

Waited for calendar to update after month navigation
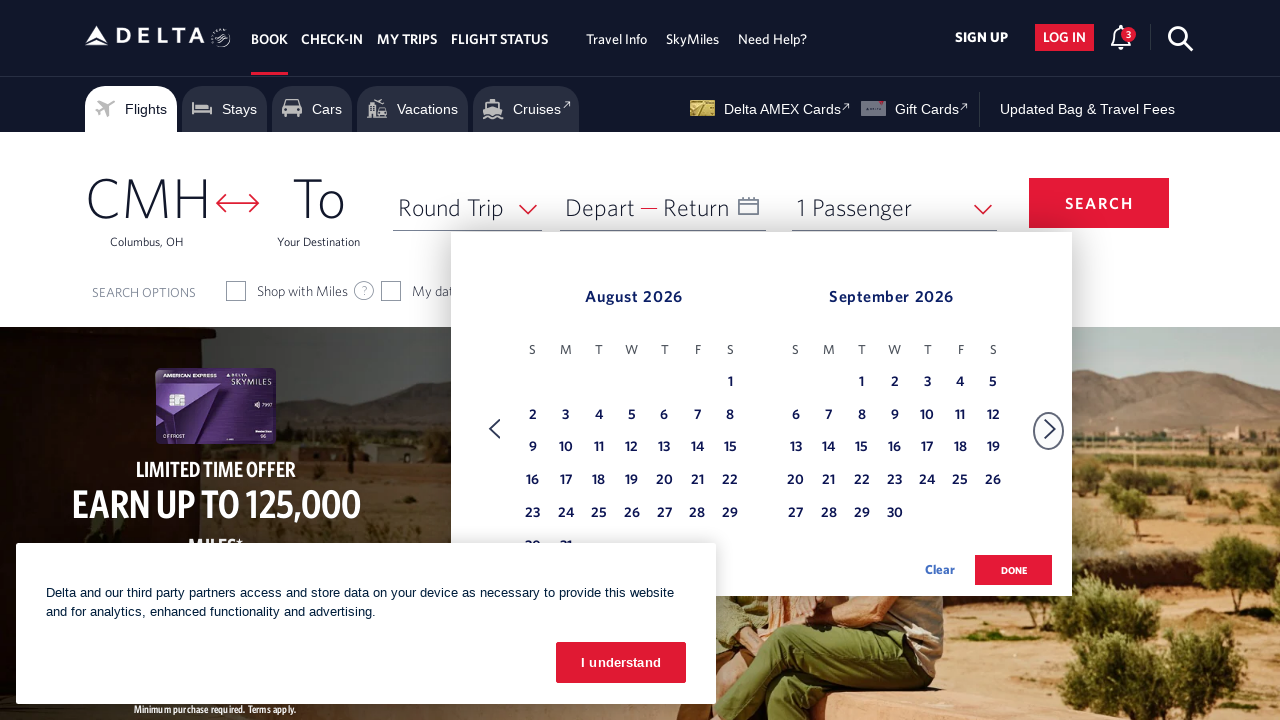

Clicked on August 20th in the calendar at (664, 481) on xpath=//table[contains(@class,'dl-datepicker-calendar')]/tbody/tr/td >> nth=32
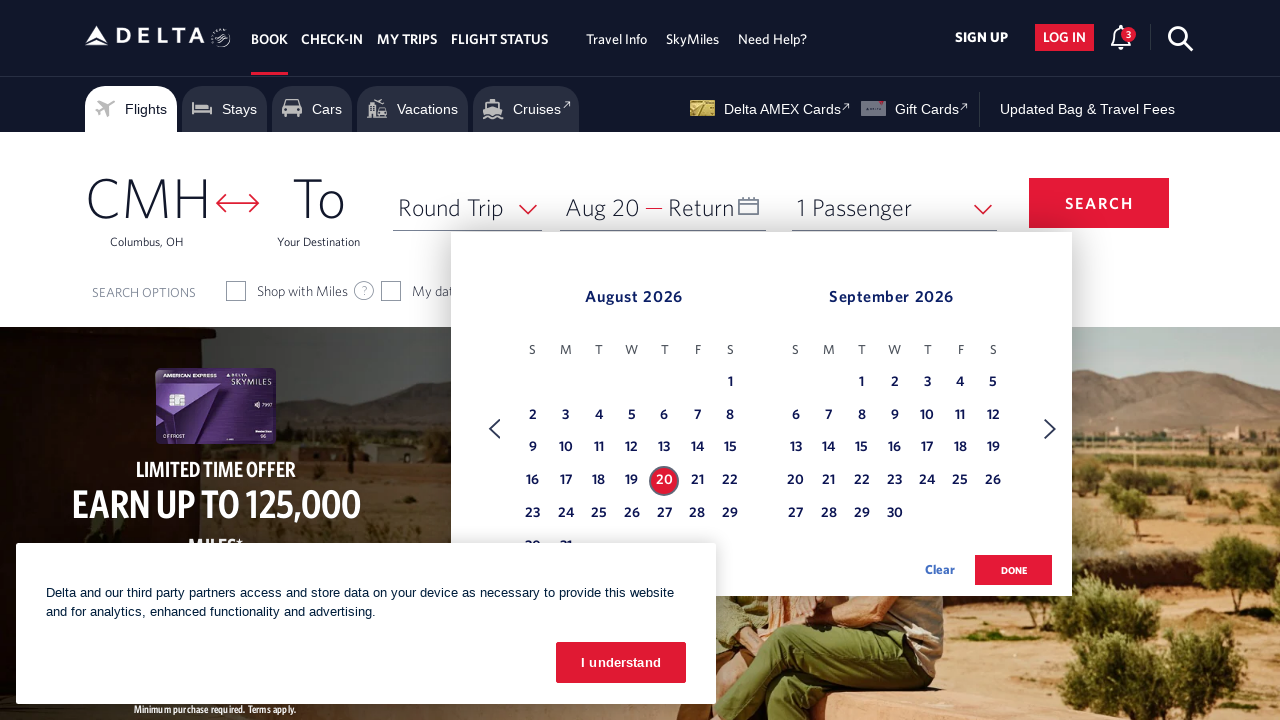

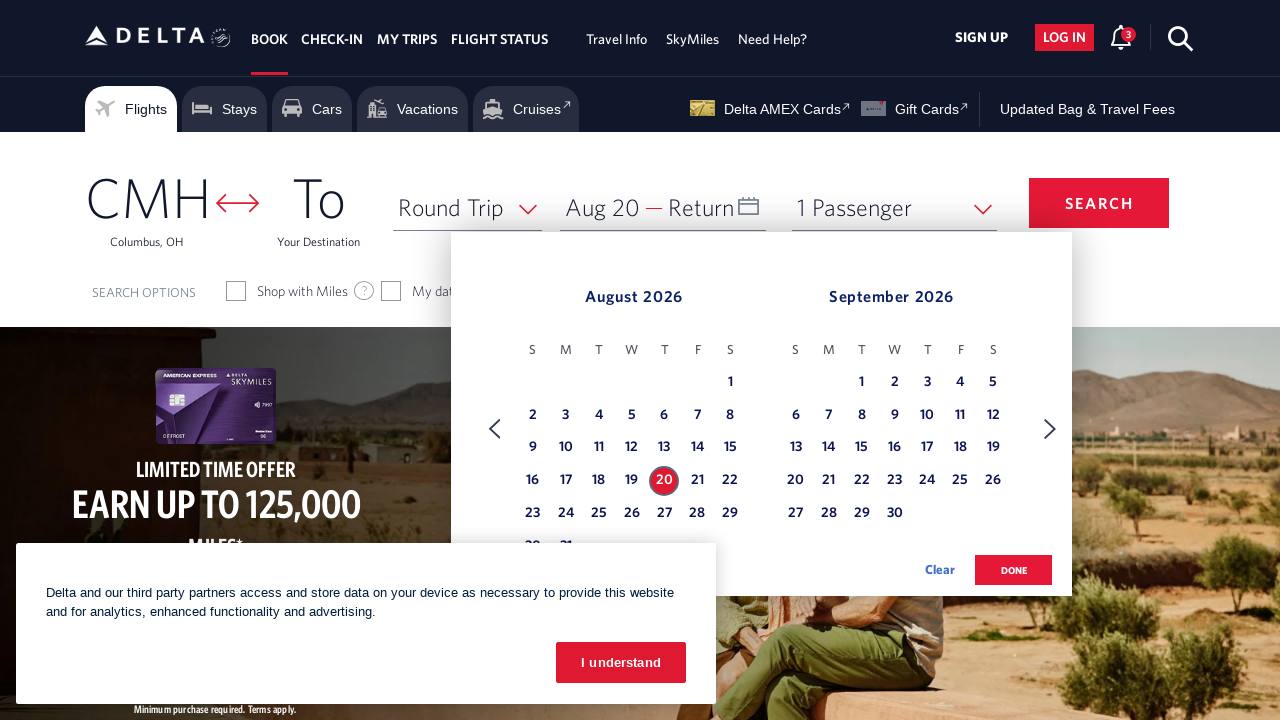